Tests the auto-suggestive dropdown functionality on MakeMyTrip by clicking the "From" city field, typing a partial city name, navigating through suggestions with arrow keys, and selecting an option.

Starting URL: https://www.makemytrip.global/?cc=ca

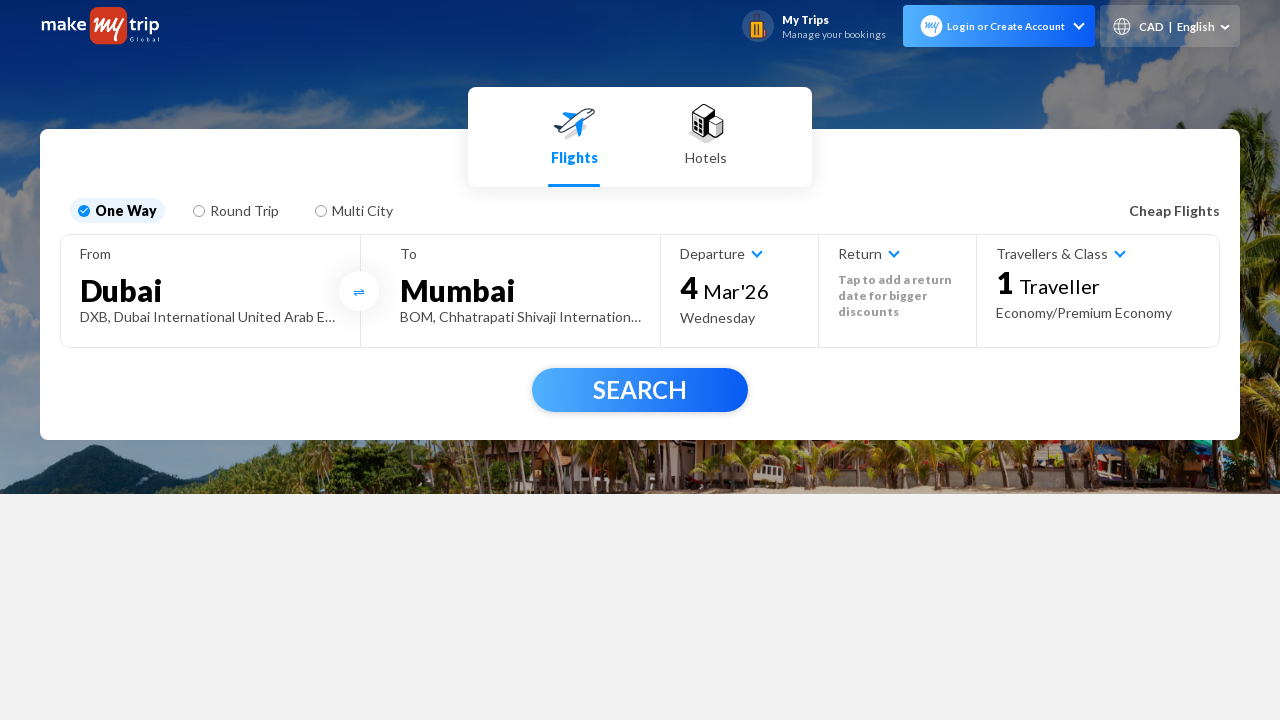

Clicked Make My Trip logo to dismiss overlays at (101, 26) on xpath=//*[@alt='Make My Trip']
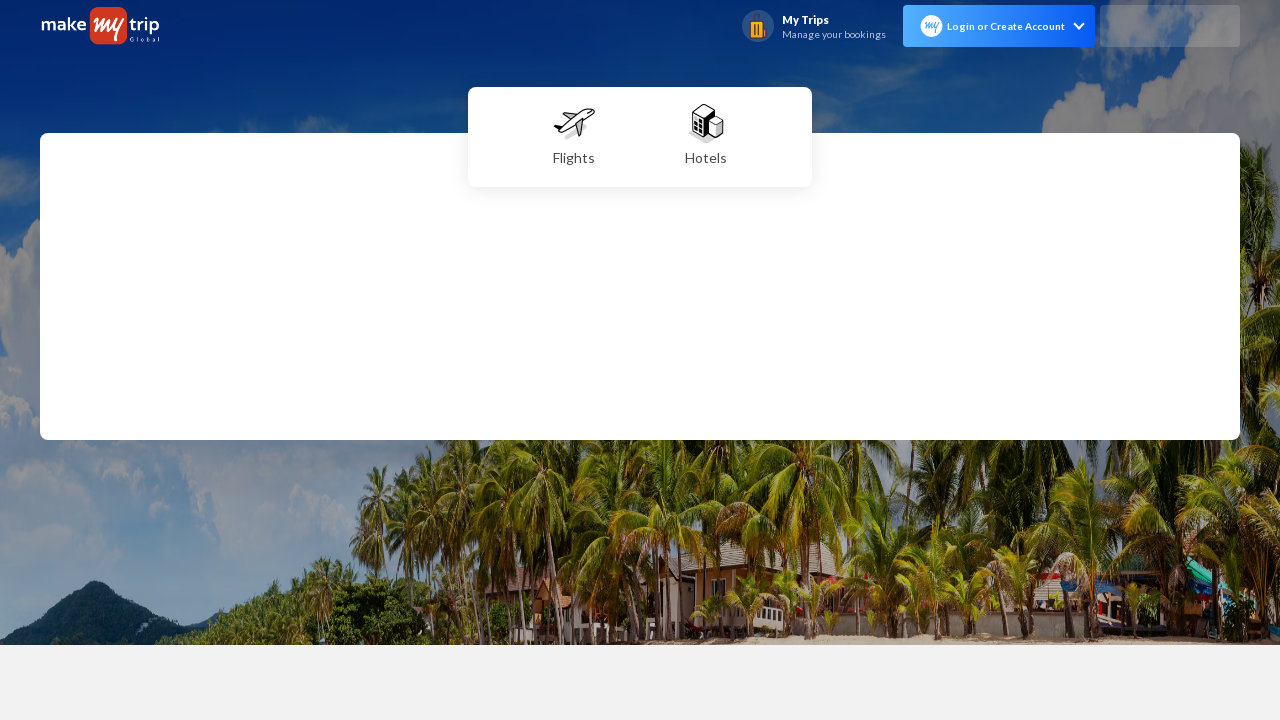

Clicked on 'From City' field to open dropdown at (210, 290) on #fromCity
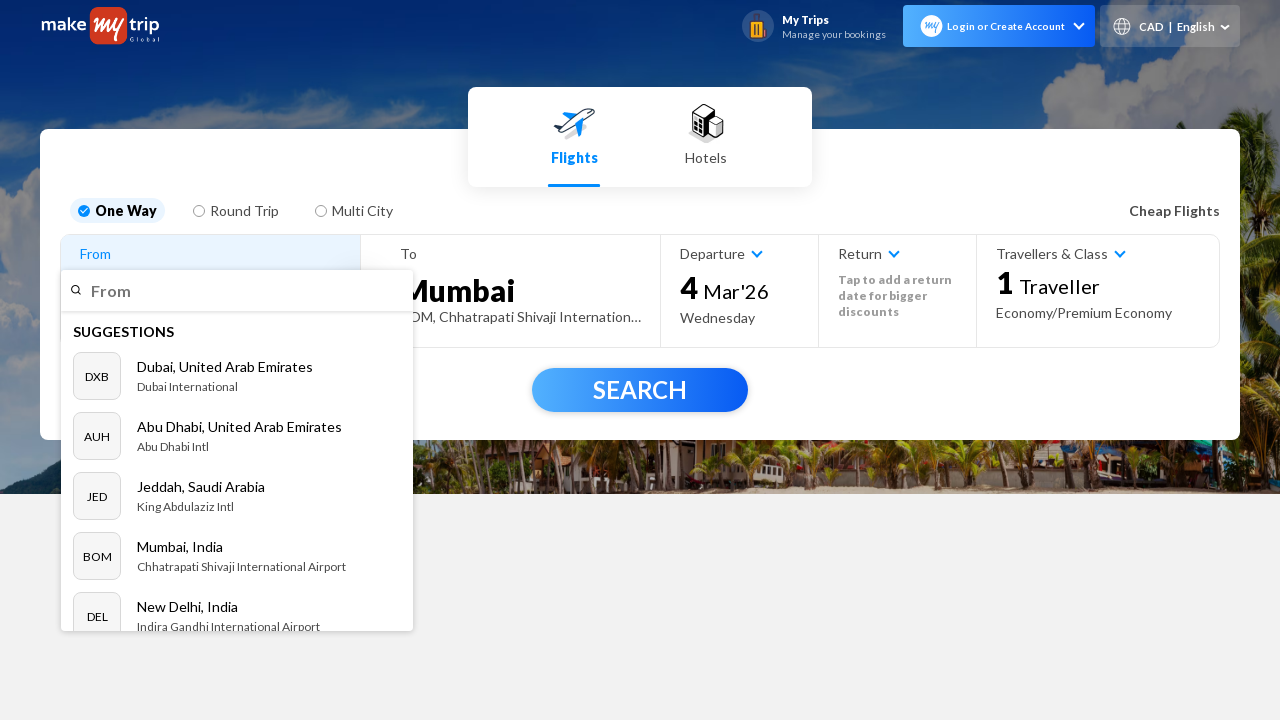

From city search input became visible
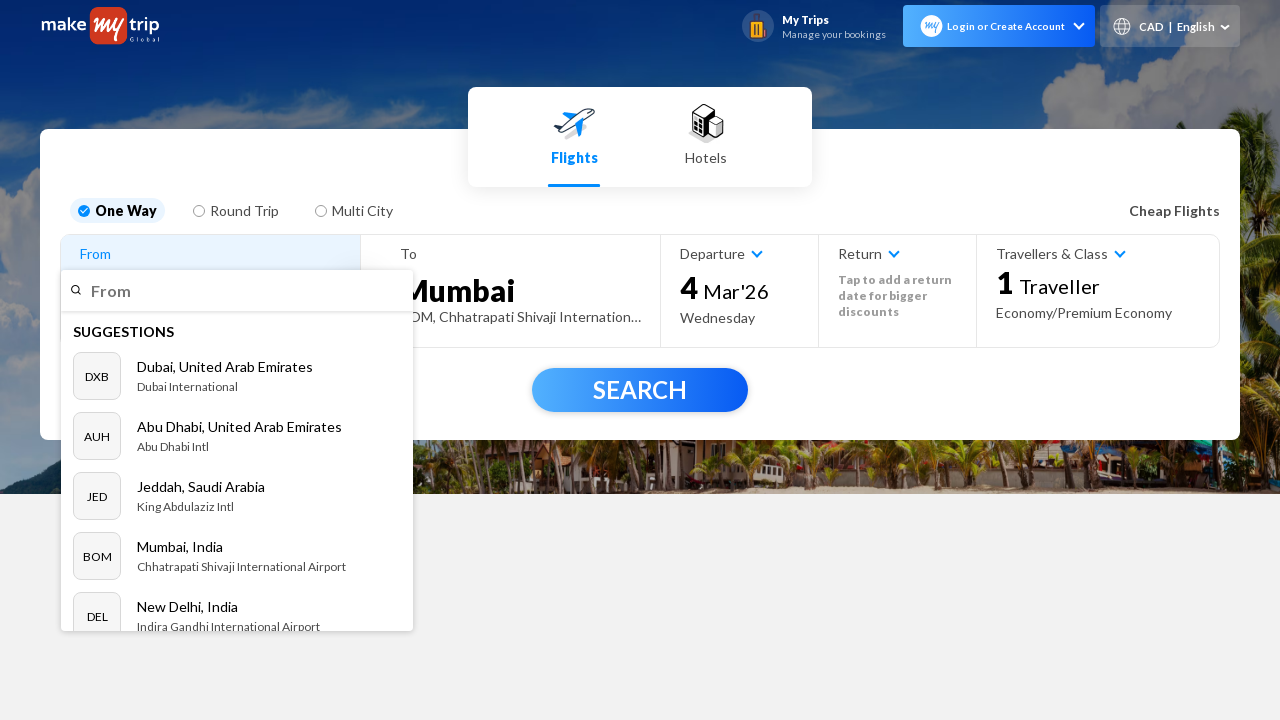

Typed 'canad' in the From city search field on //input[@placeholder='From']
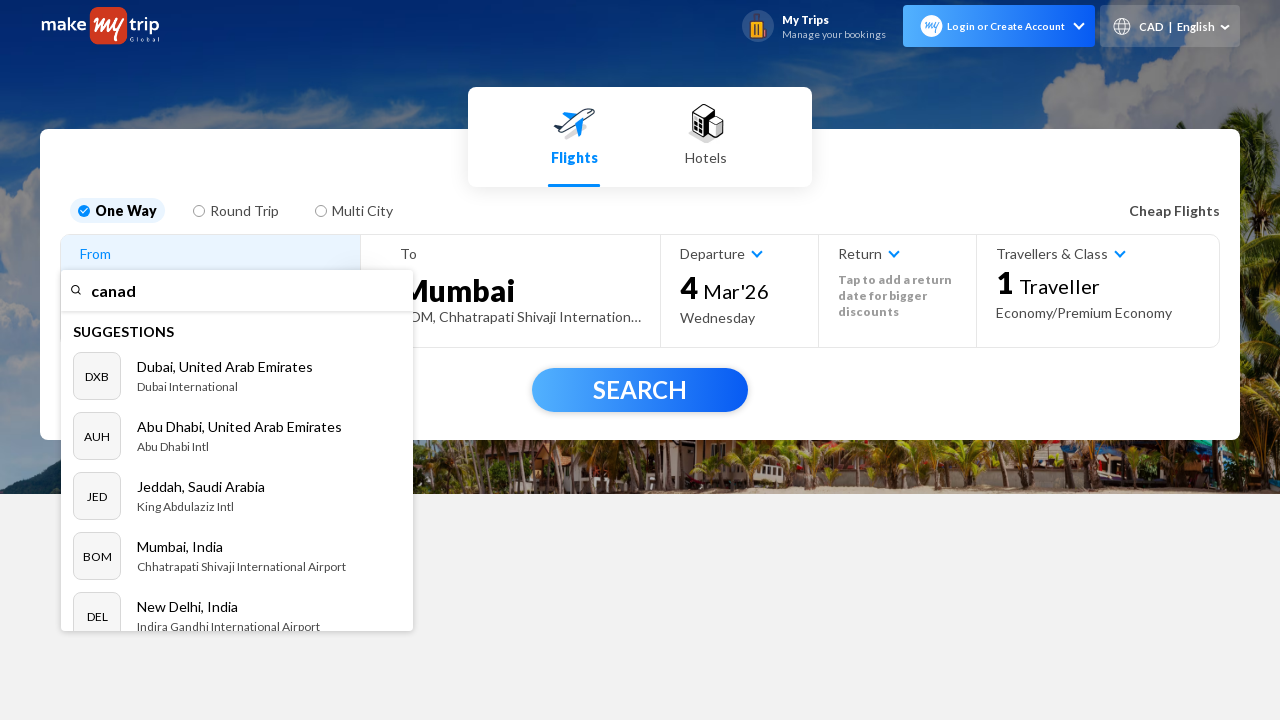

Auto-suggestive dropdown appeared with suggestions
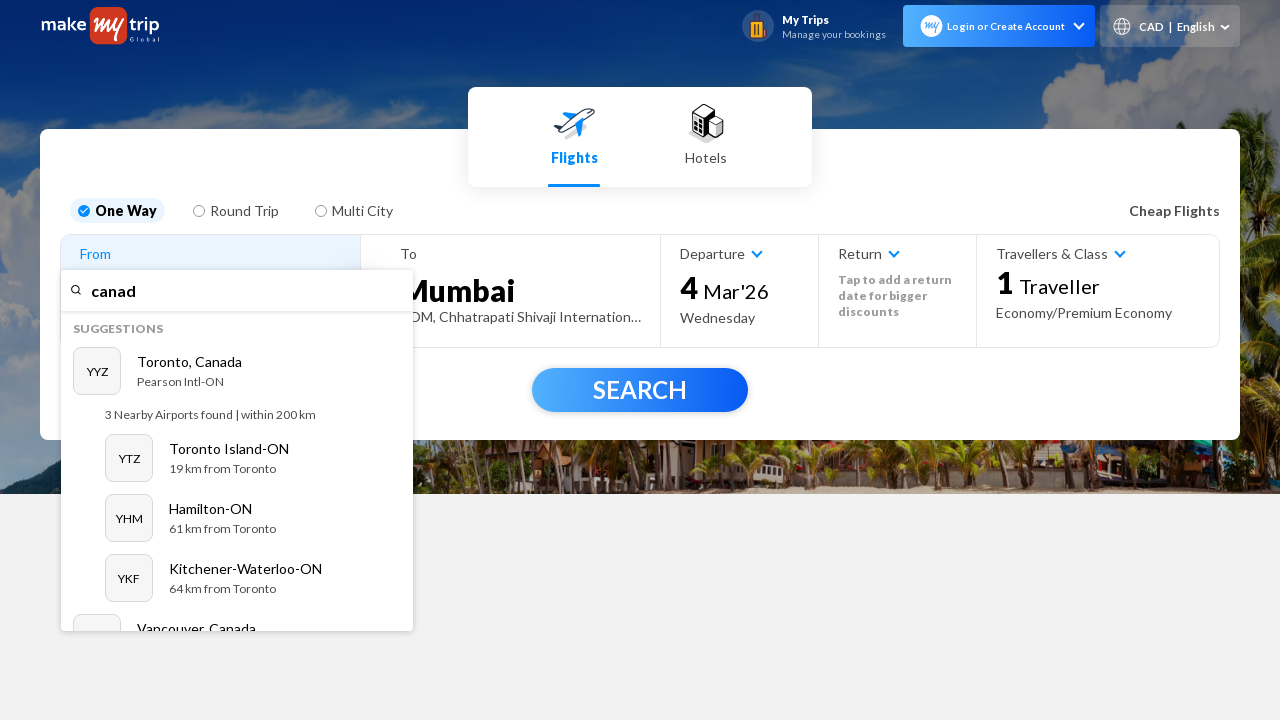

Pressed ArrowDown to navigate to next suggestion (1st) on xpath=//input[@placeholder='From']
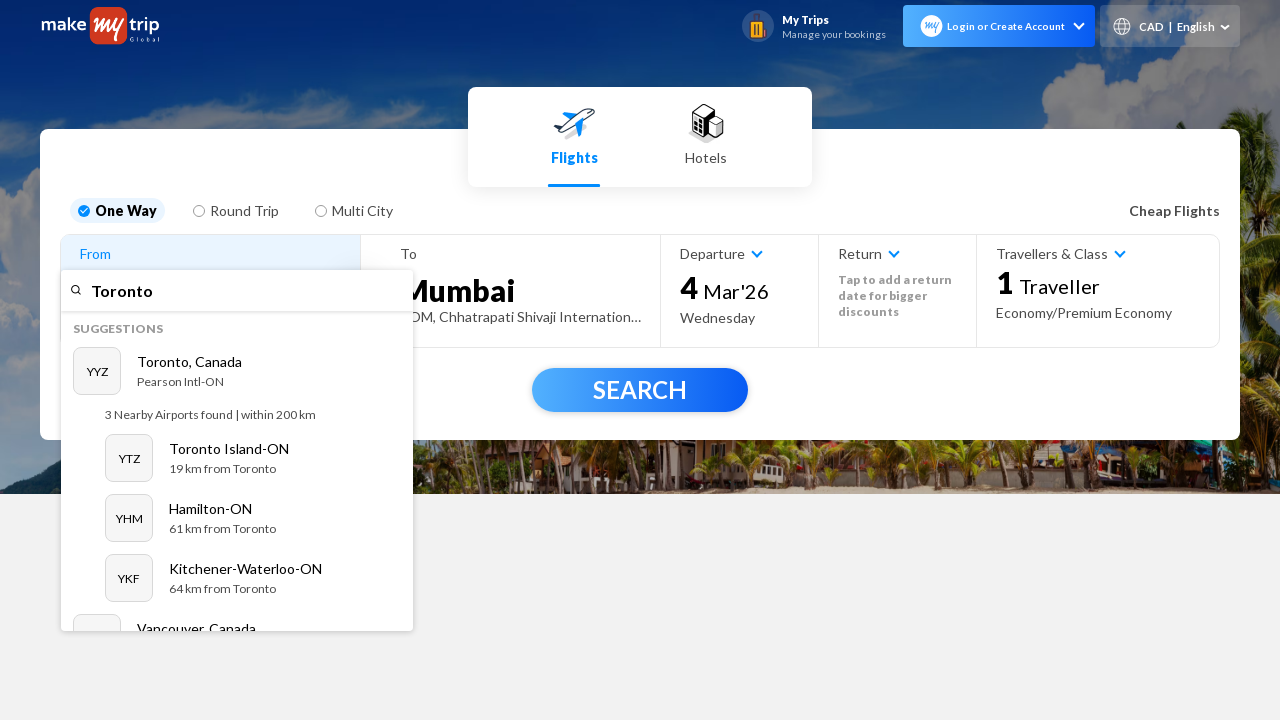

Pressed ArrowDown to navigate to next suggestion (2nd) on xpath=//input[@placeholder='From']
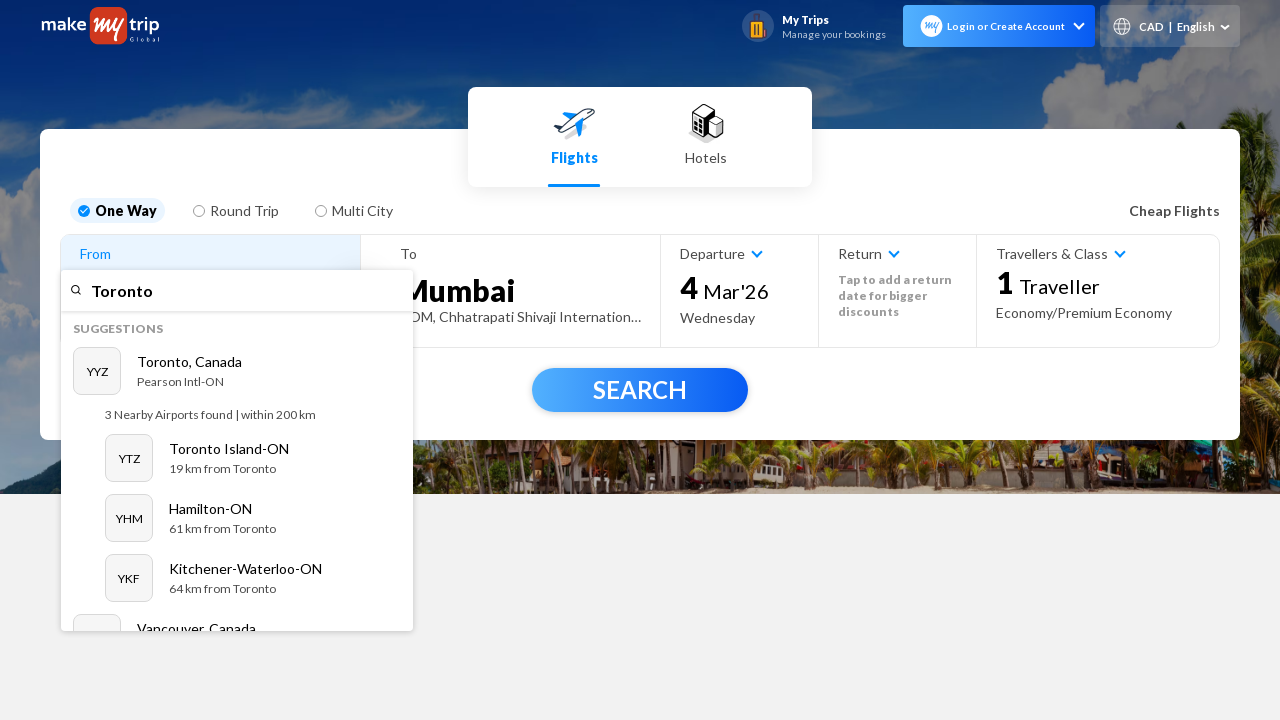

Pressed ArrowDown to navigate to next suggestion (3rd) on xpath=//input[@placeholder='From']
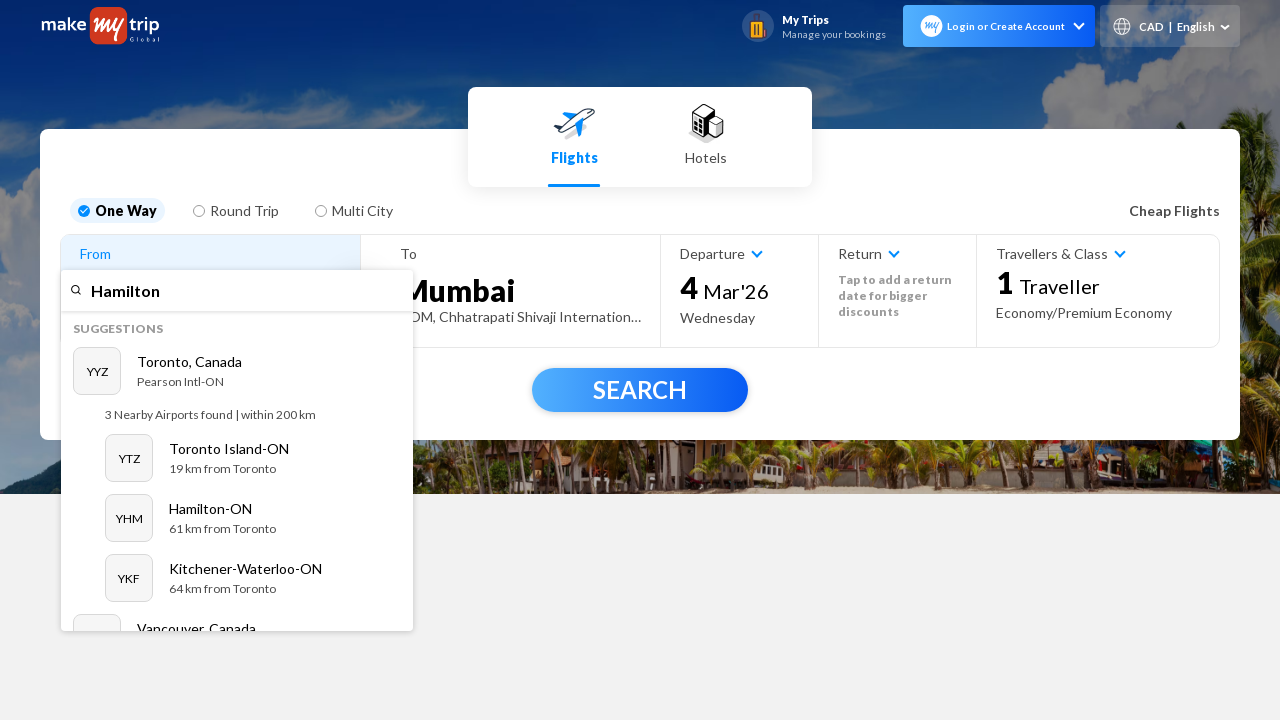

Pressed ArrowDown to navigate to next suggestion (4th) on xpath=//input[@placeholder='From']
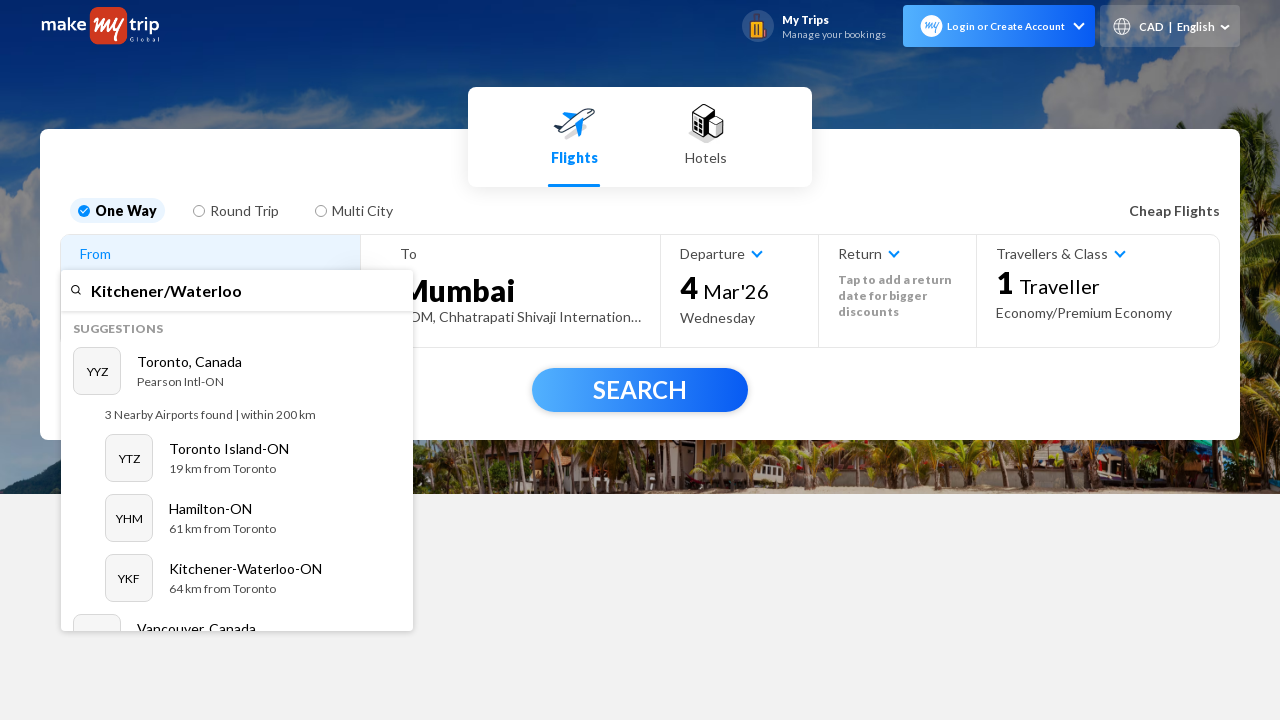

Pressed Enter to select the highlighted city option on xpath=//input[@placeholder='From']
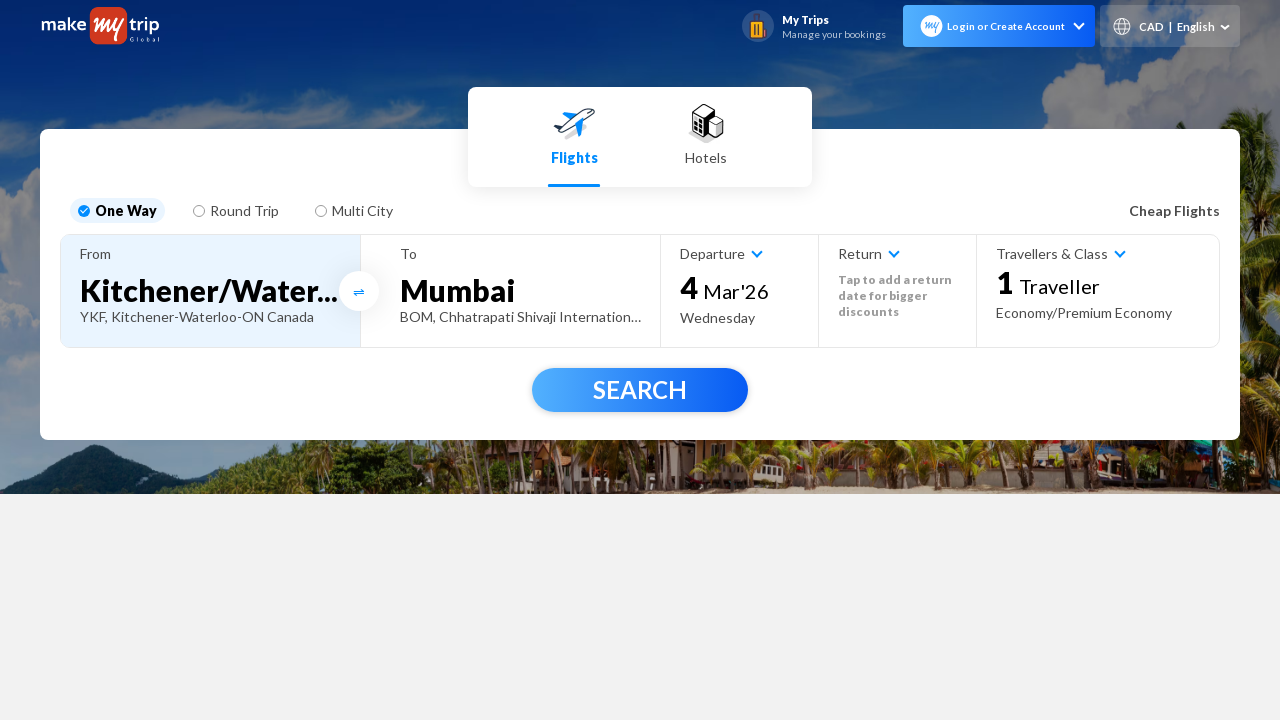

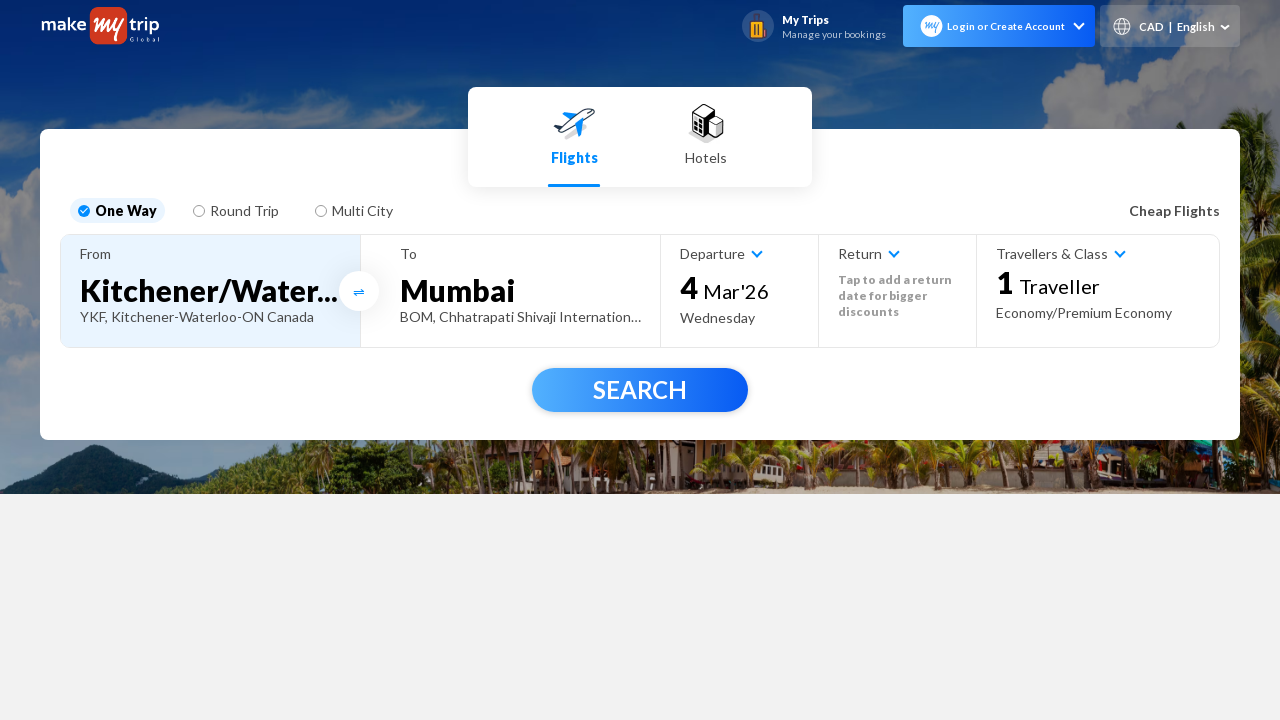